Tests YouTube search functionality by entering a search query into the search box

Starting URL: https://www.youtube.com

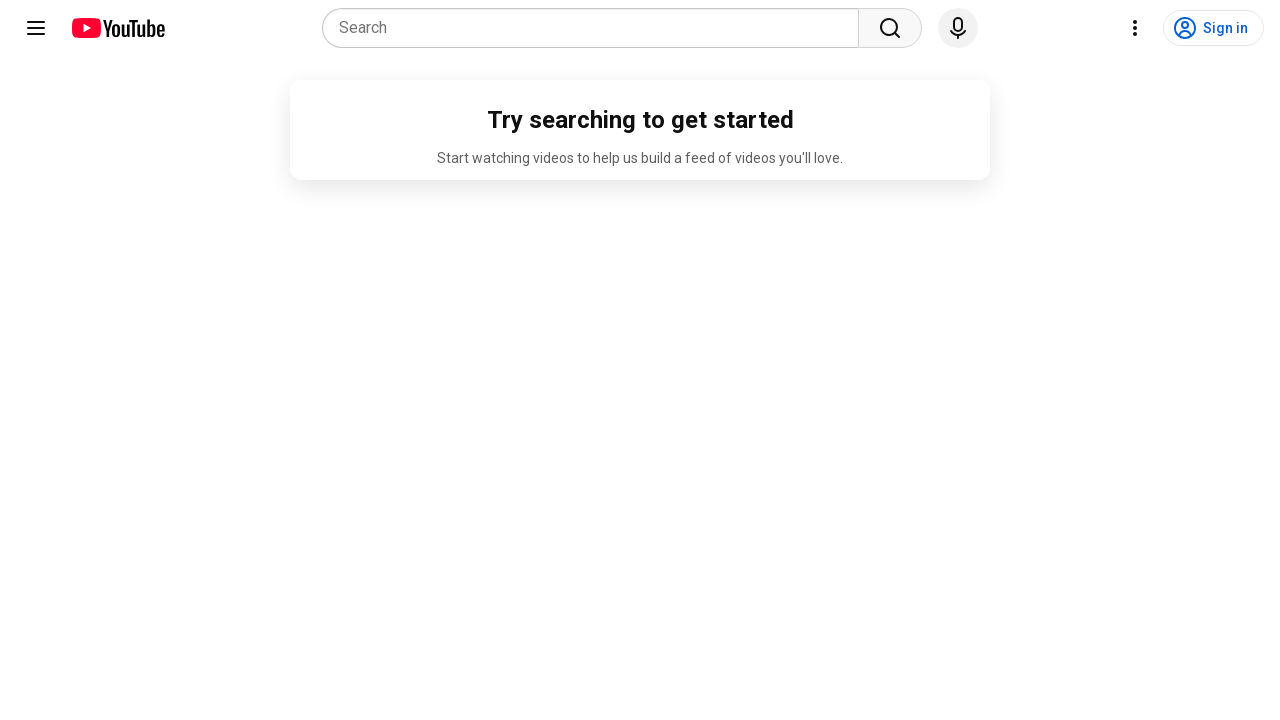

Filled YouTube search box with 'SanQA Mastery' on input[name='search_query']
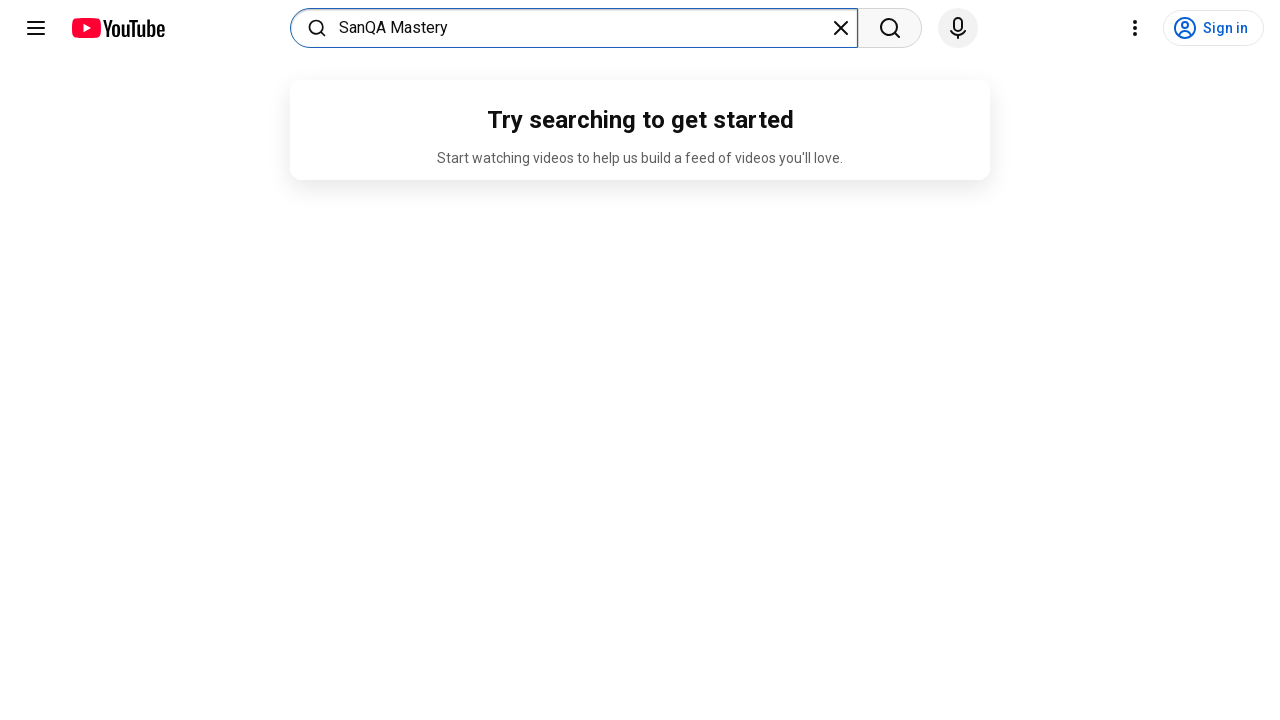

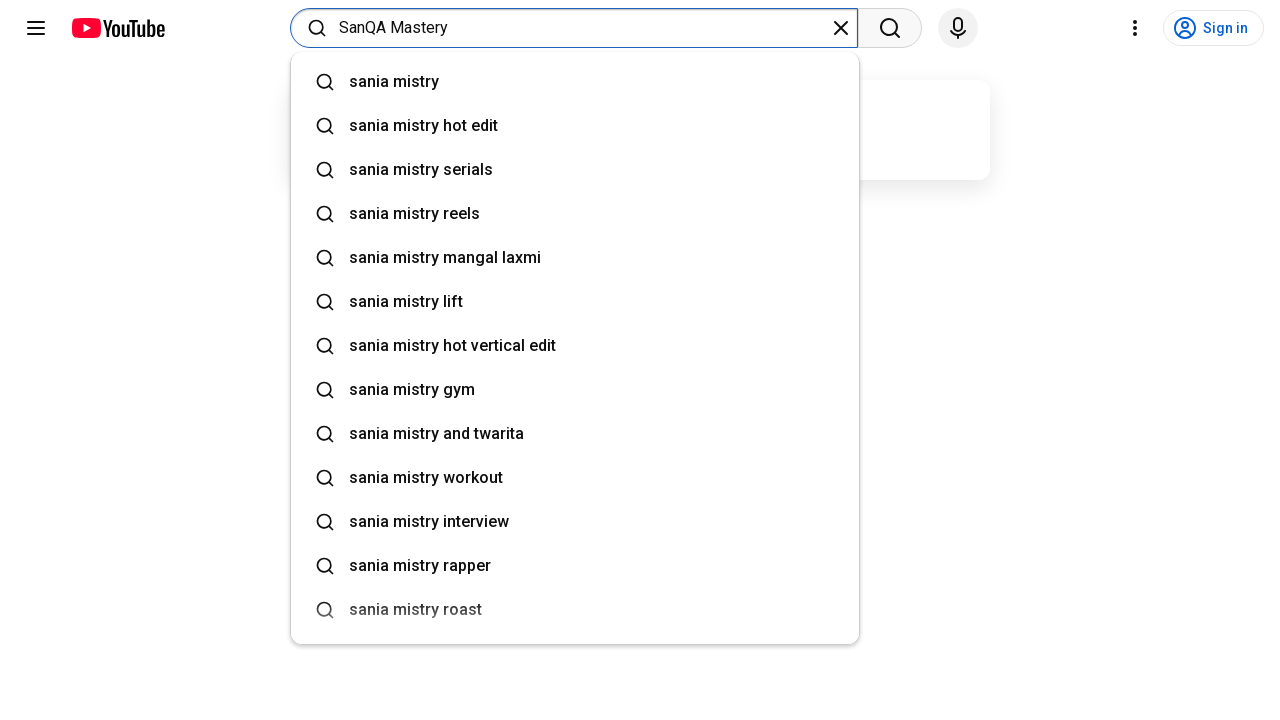